Clicks the Error menu item and verifies that a 404 error page is displayed

Starting URL: http://uitest.duodecadits.com/

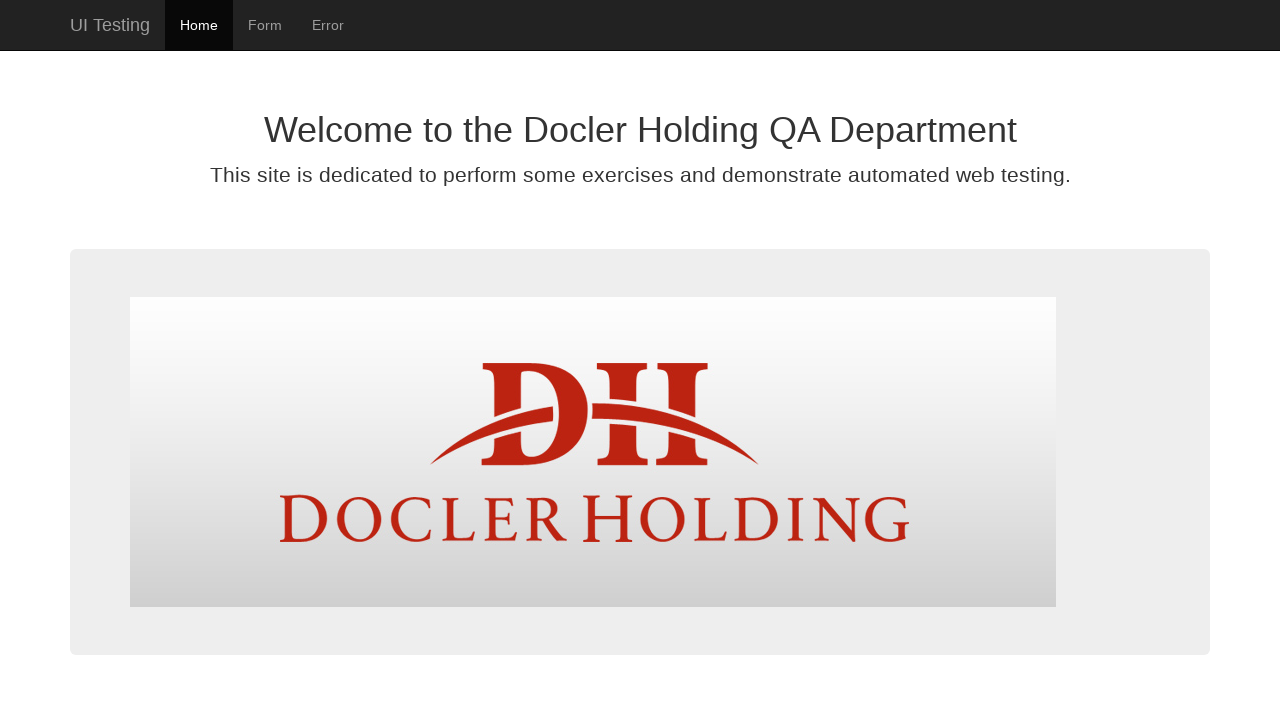

Clicked Error menu item at (328, 25) on #error
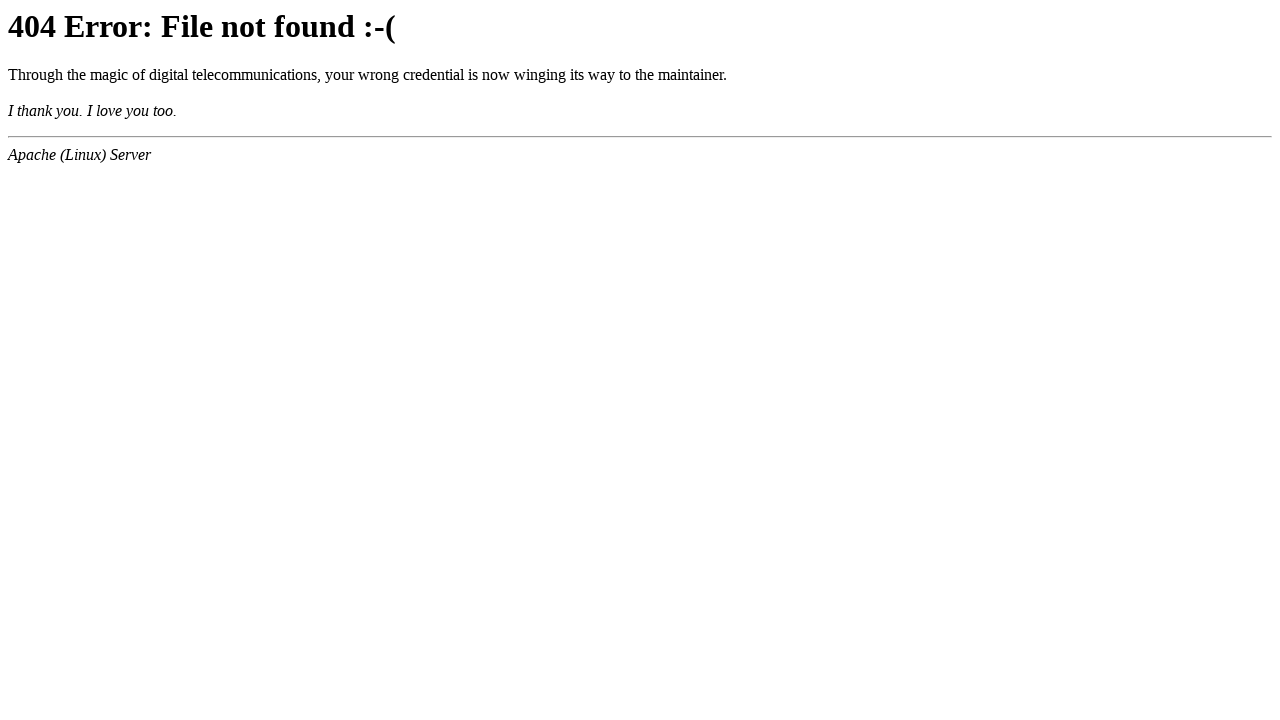

Waited for page to load
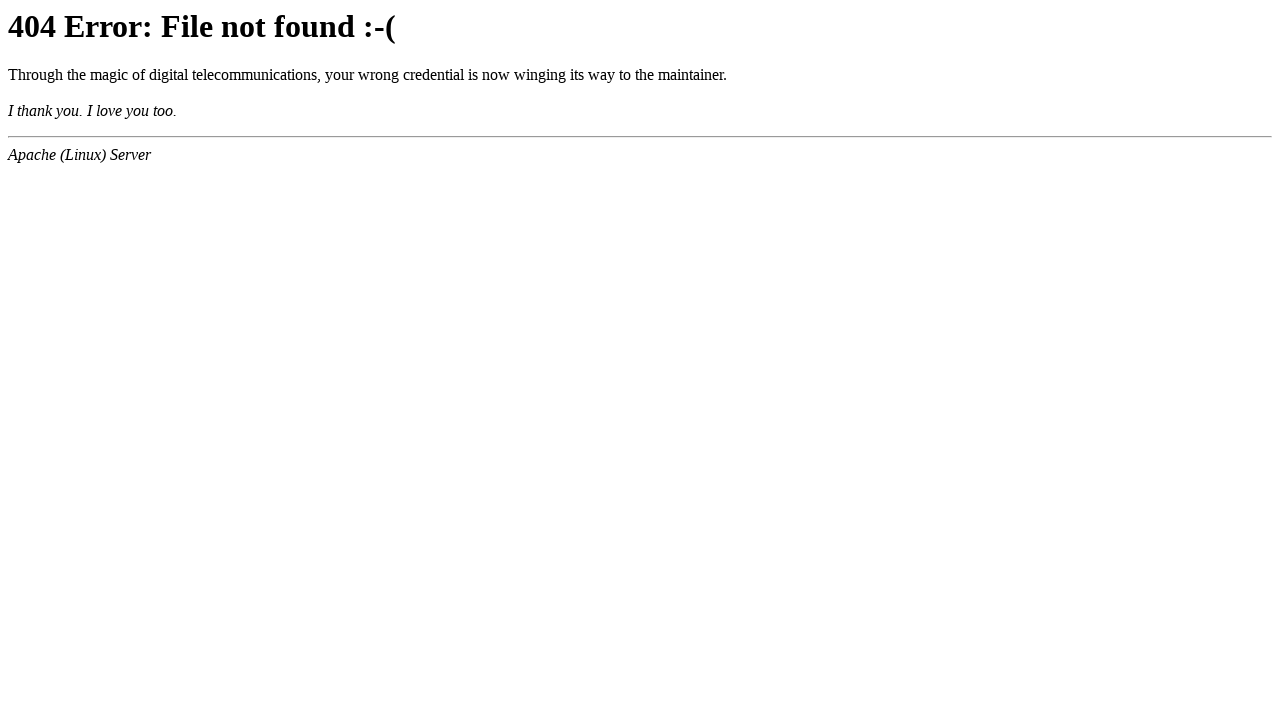

Verified 404 error message is displayed in h1
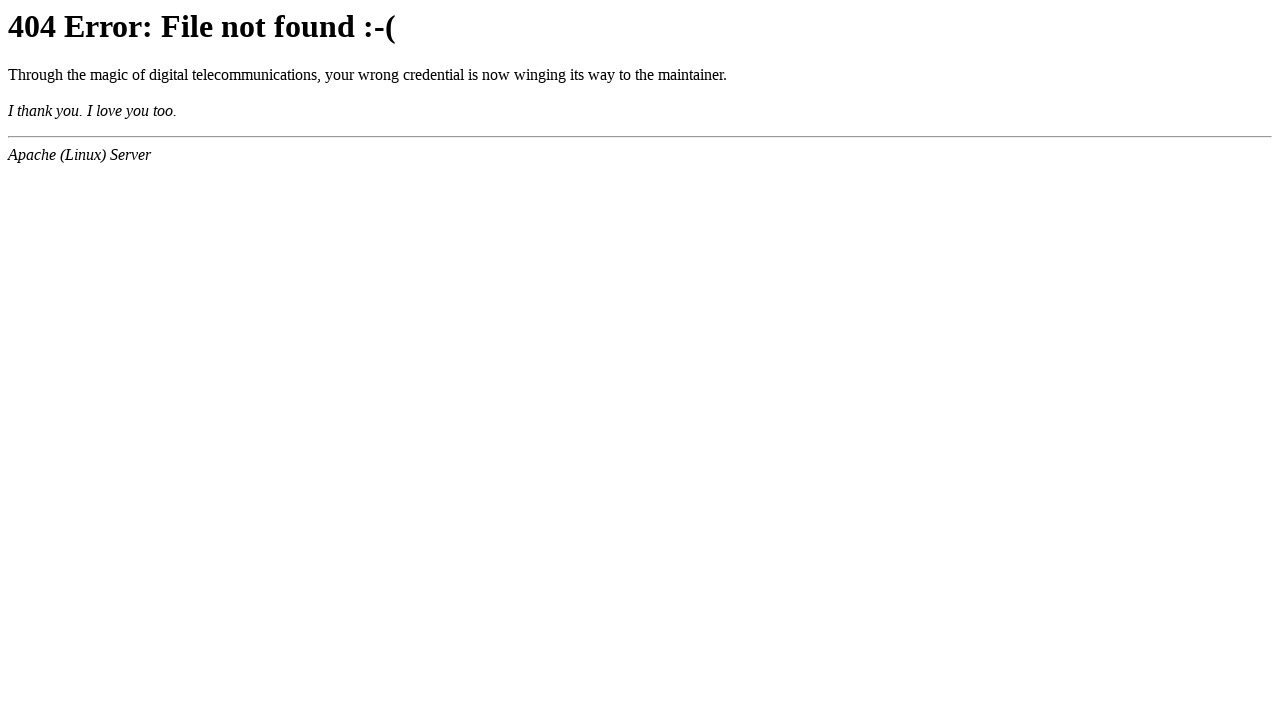

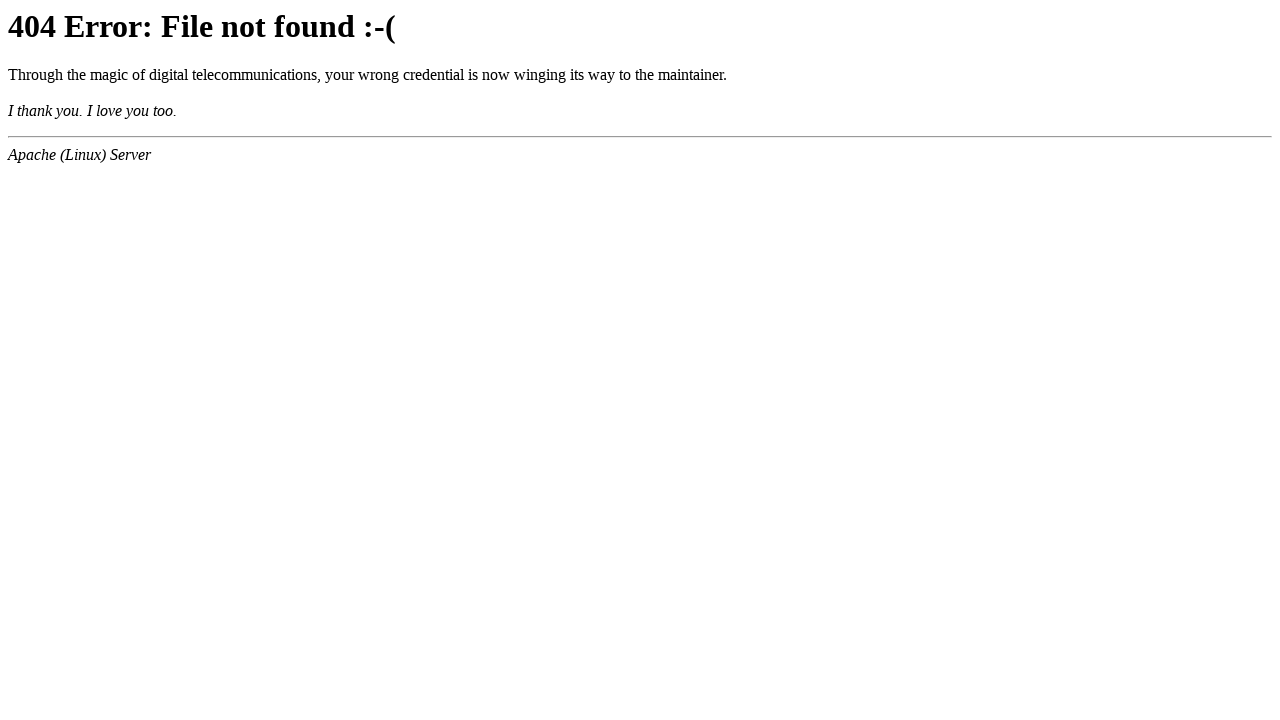